Tests form field interactions on a practice automation page by filling in name, password, selecting checkboxes for favorite drinks, selecting a radio button for favorite color, choosing an option from a dropdown, filling email and message fields, and submitting the form.

Starting URL: https://practice-automation.com/form-fields/

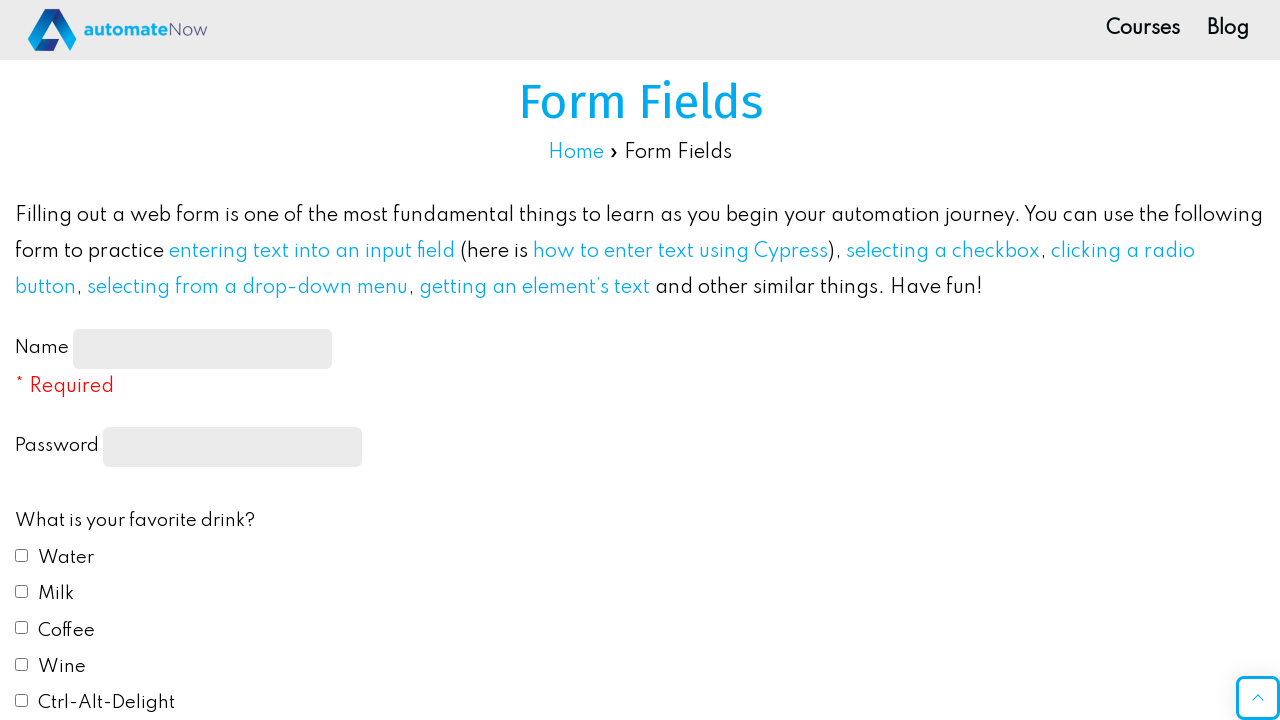

Filled name field with 'John Doe' on #name-input
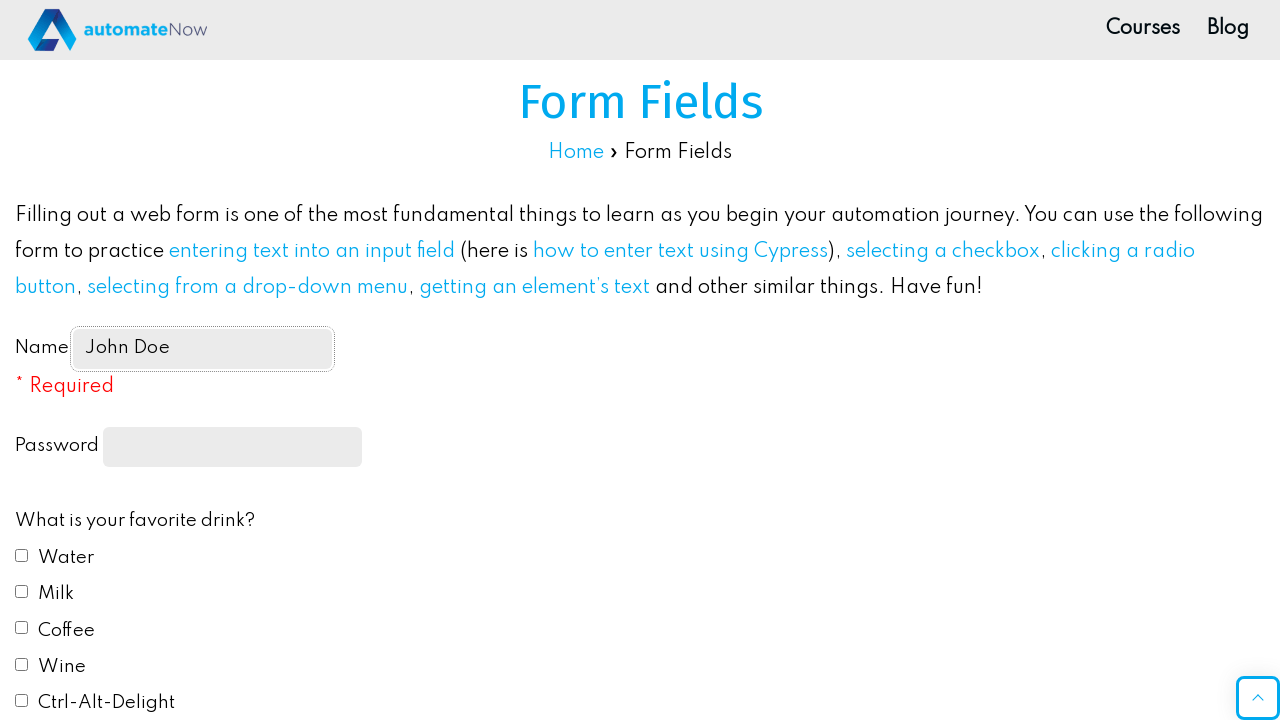

Filled password field with 'SecurePass123' on input[type='password']
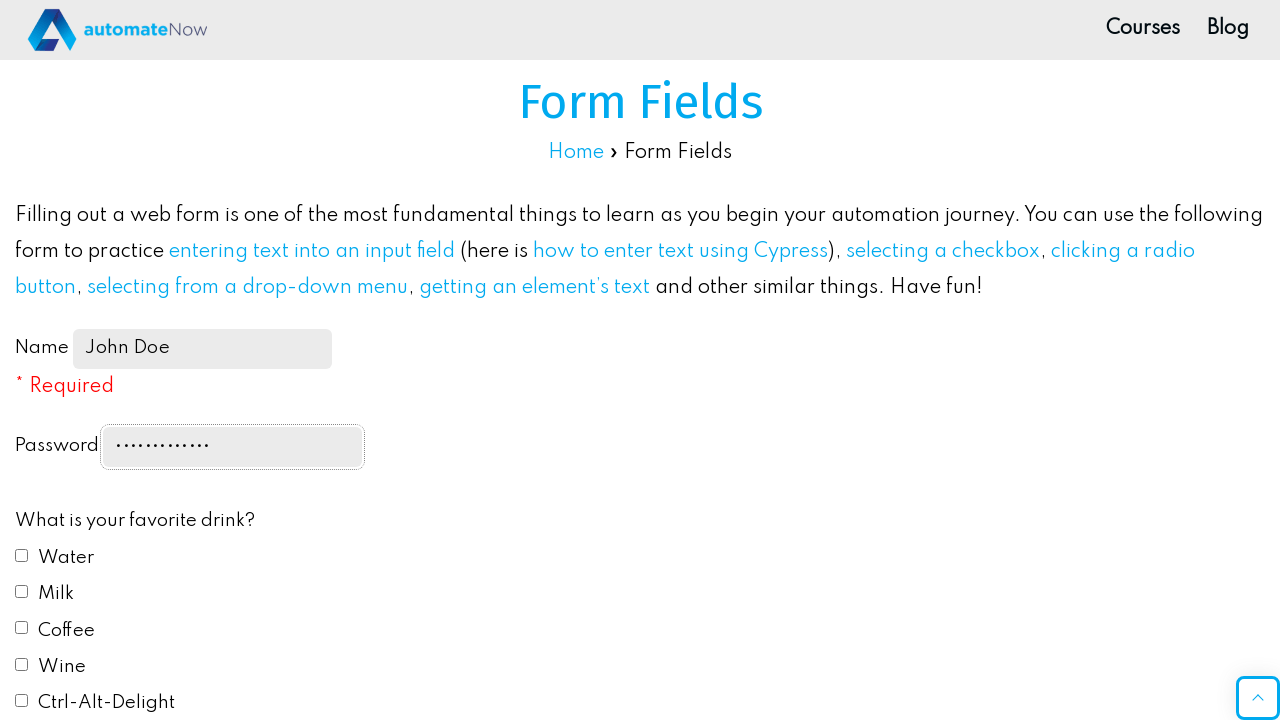

Checked Water checkbox at (22, 555) on #drink1
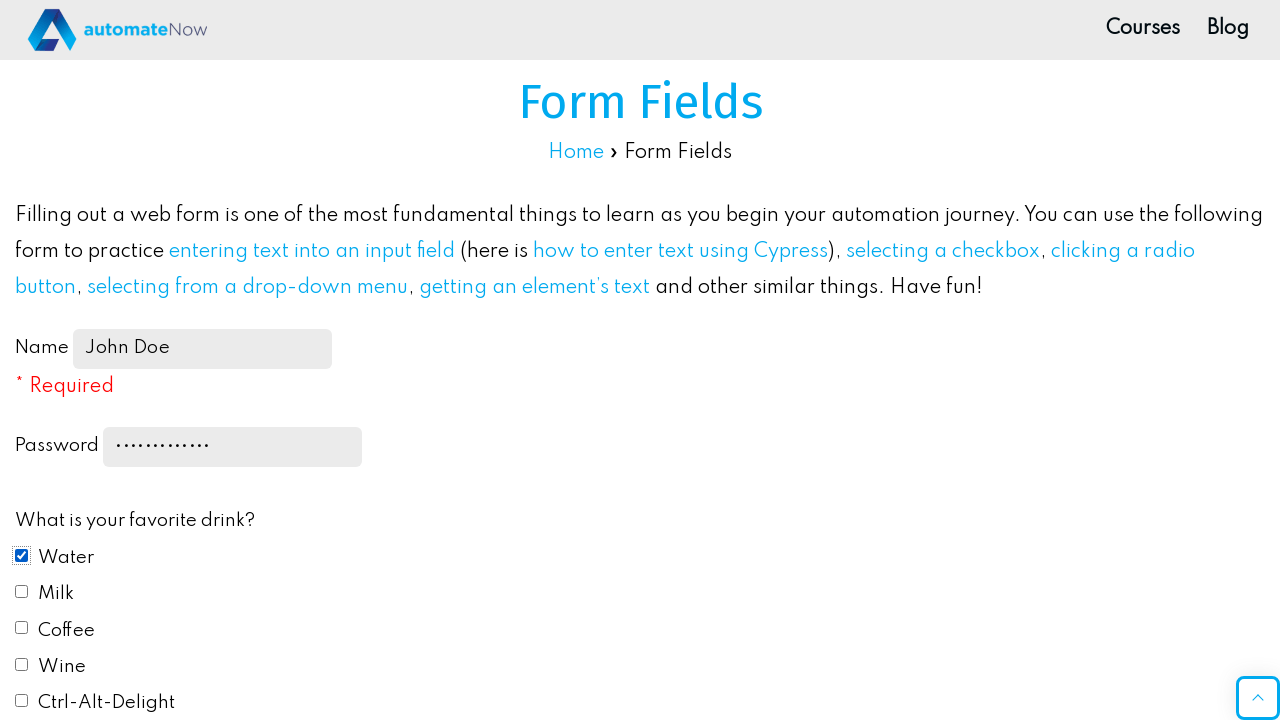

Checked Coffee checkbox at (22, 628) on #drink3
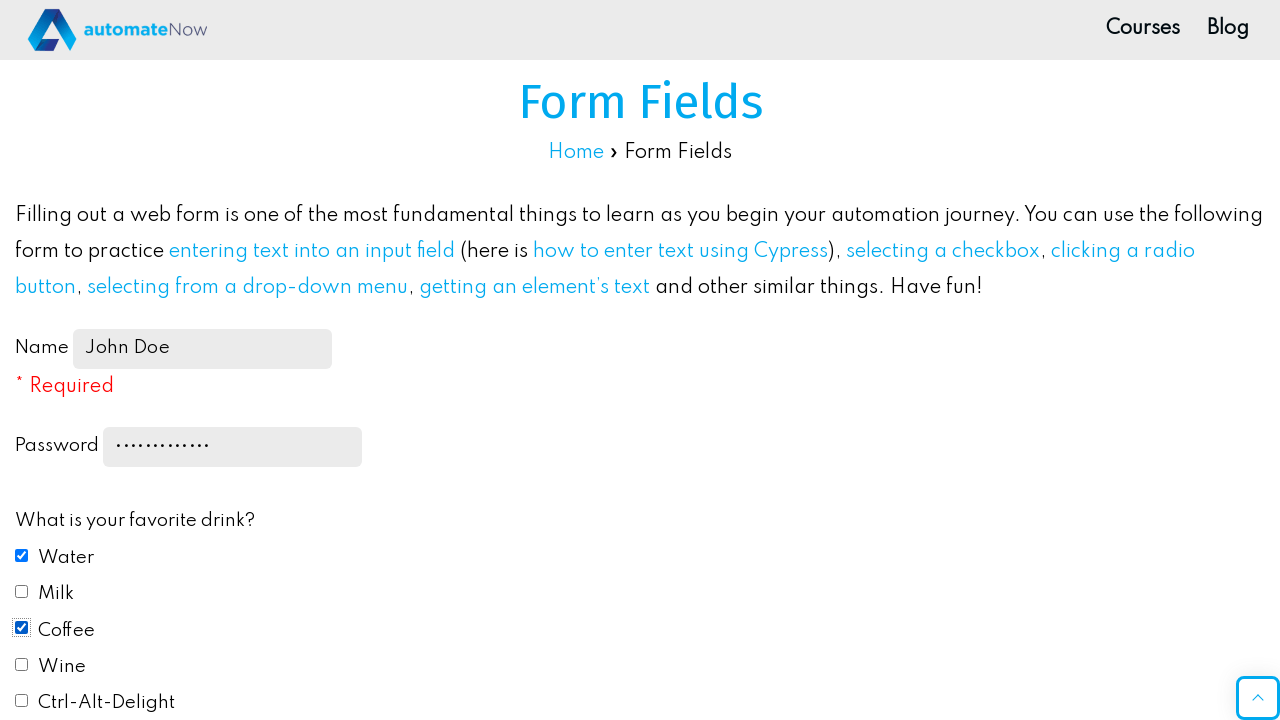

Selected Blue as favorite color at (22, 361) on #color2
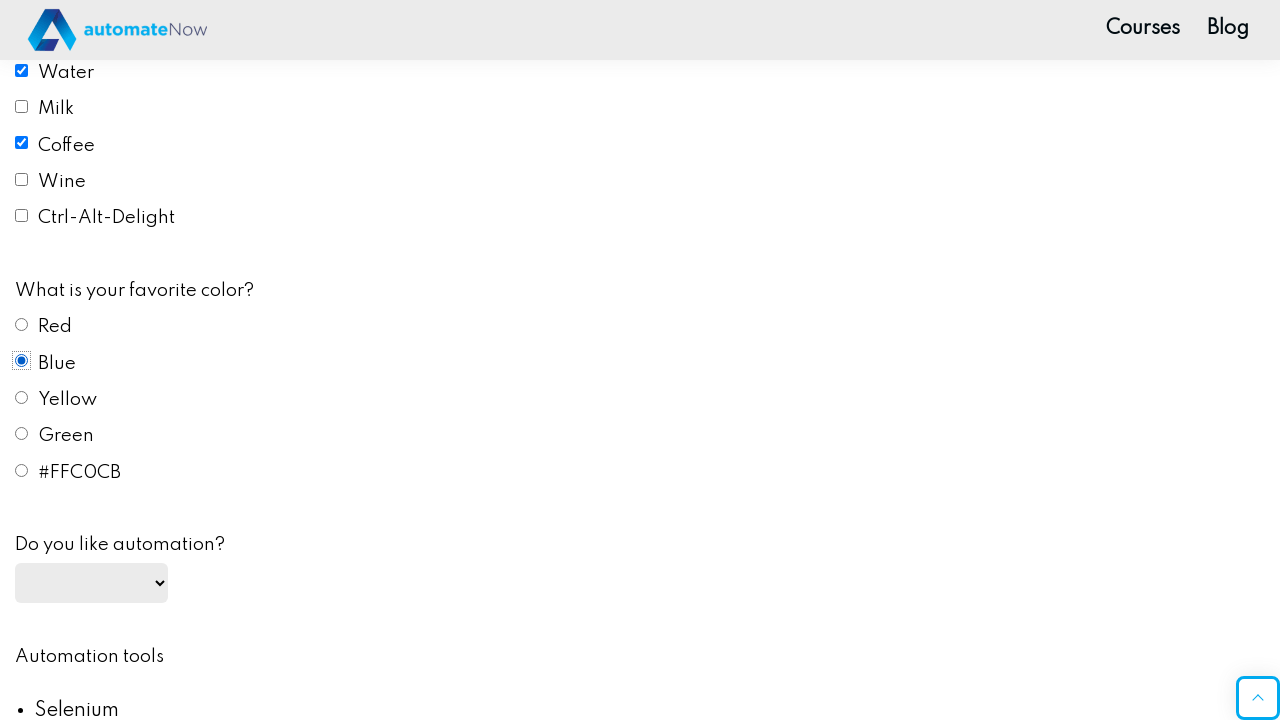

Selected 'yes' from automation dropdown on #automation
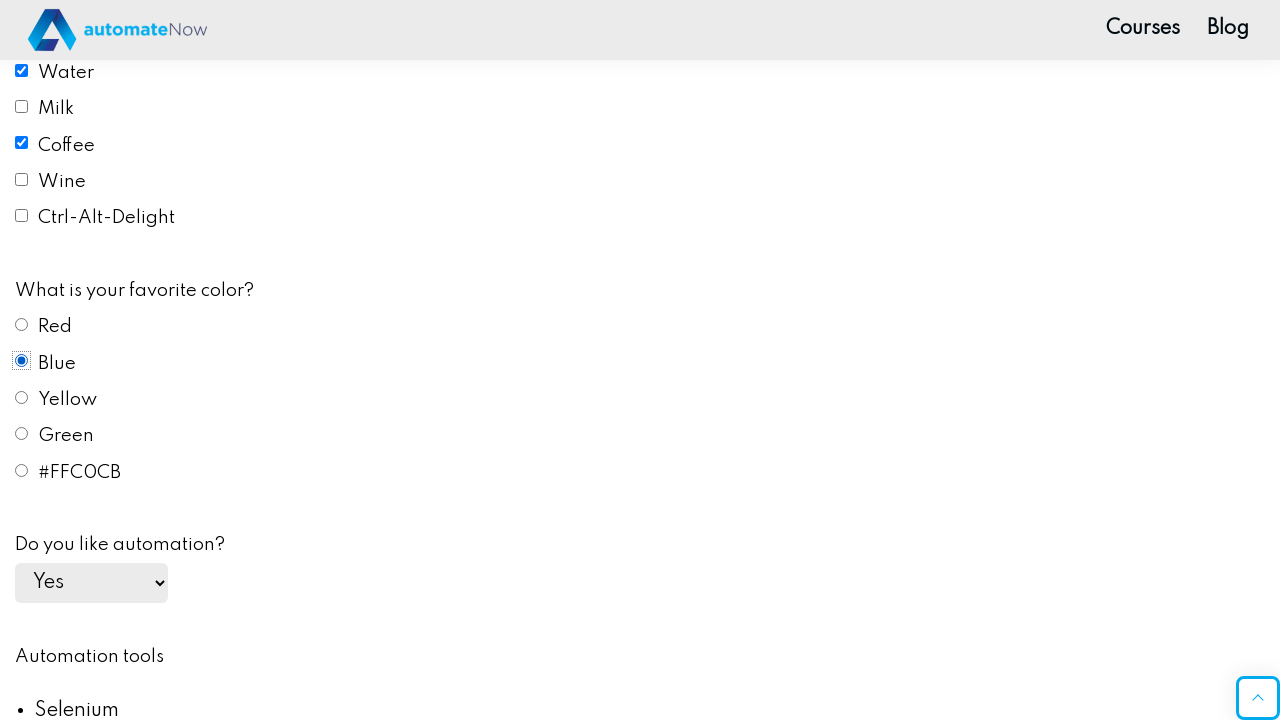

Filled email field with 'johndoe@example.com' on #email
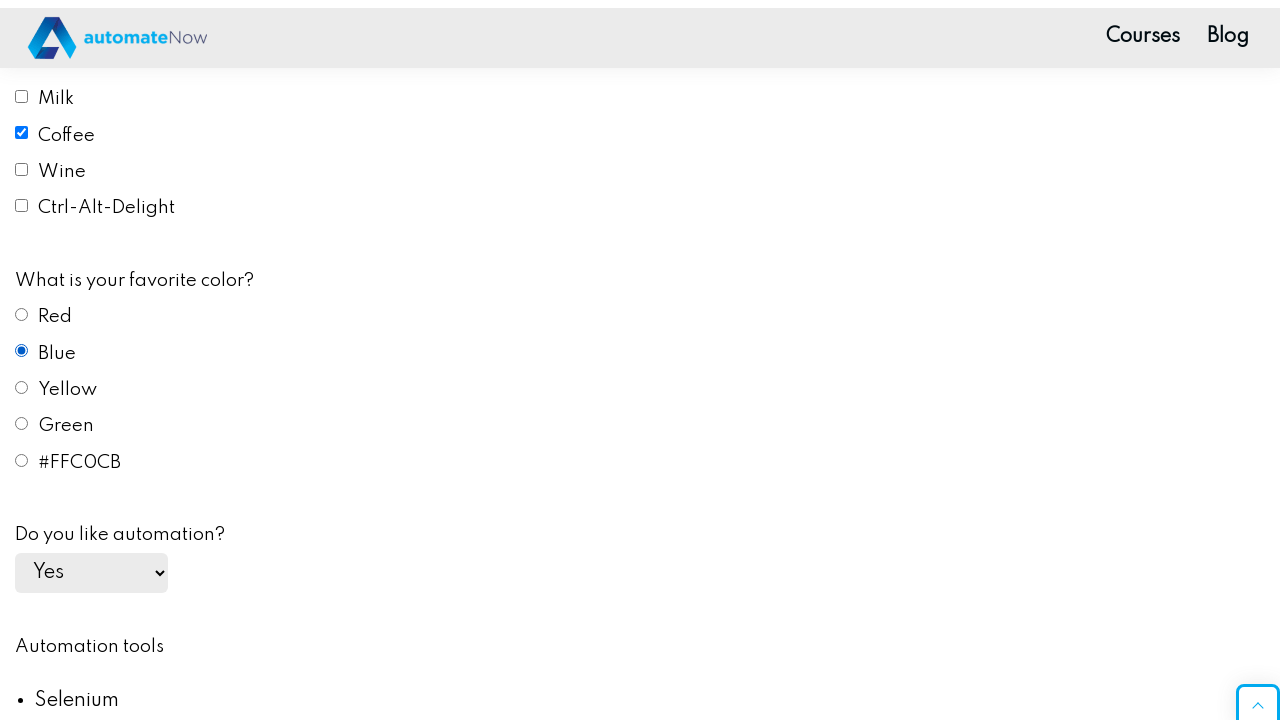

Filled message field with test message on #message
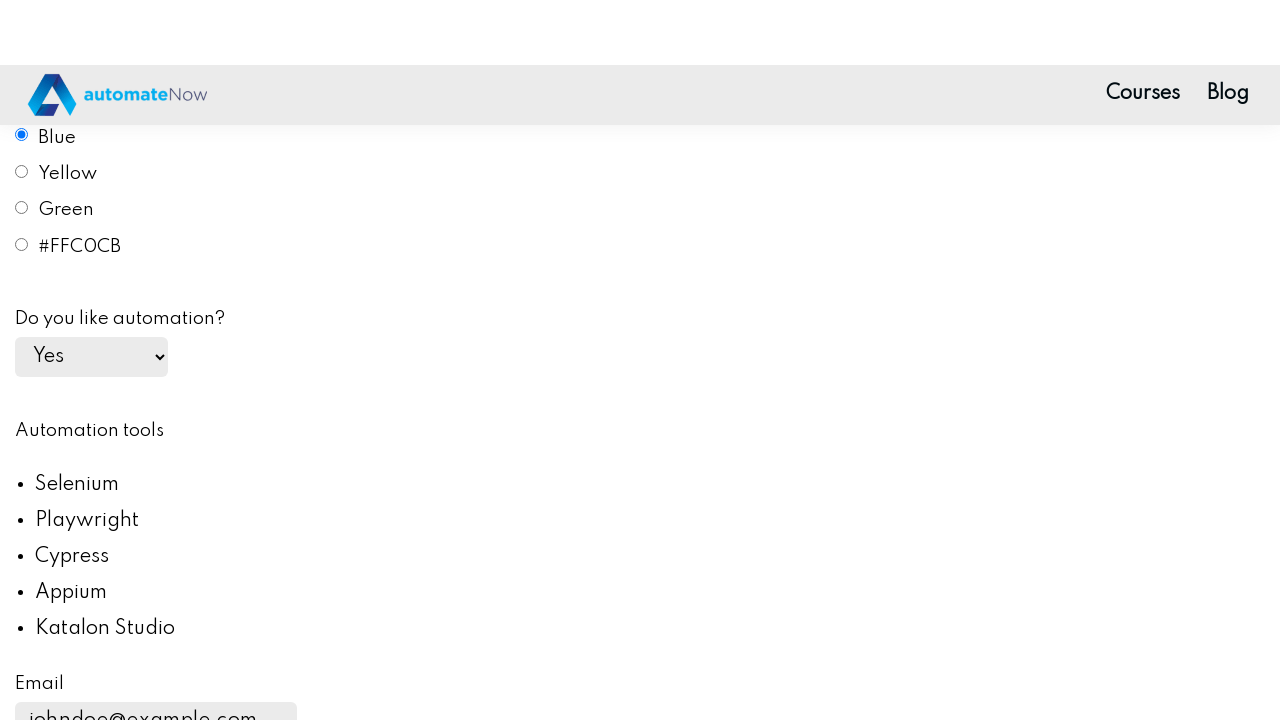

Clicked submit button at (108, 361) on #submit-btn
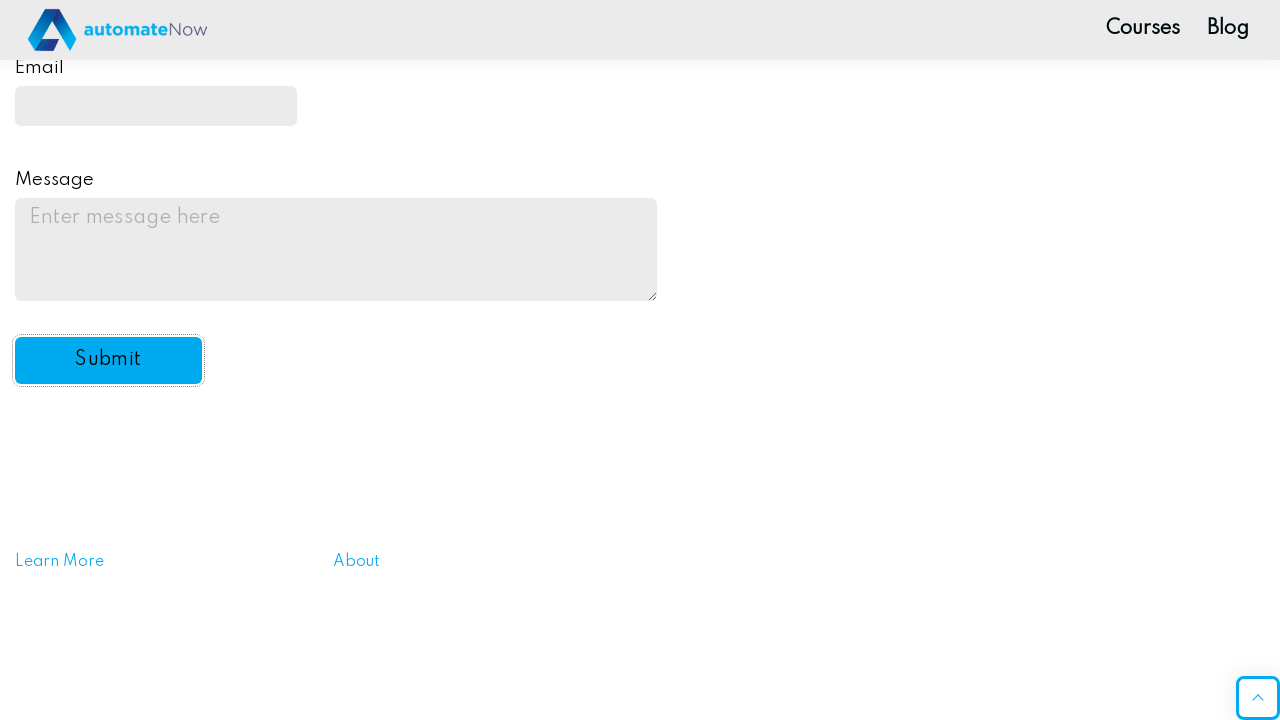

Set up dialog handler to accept alerts
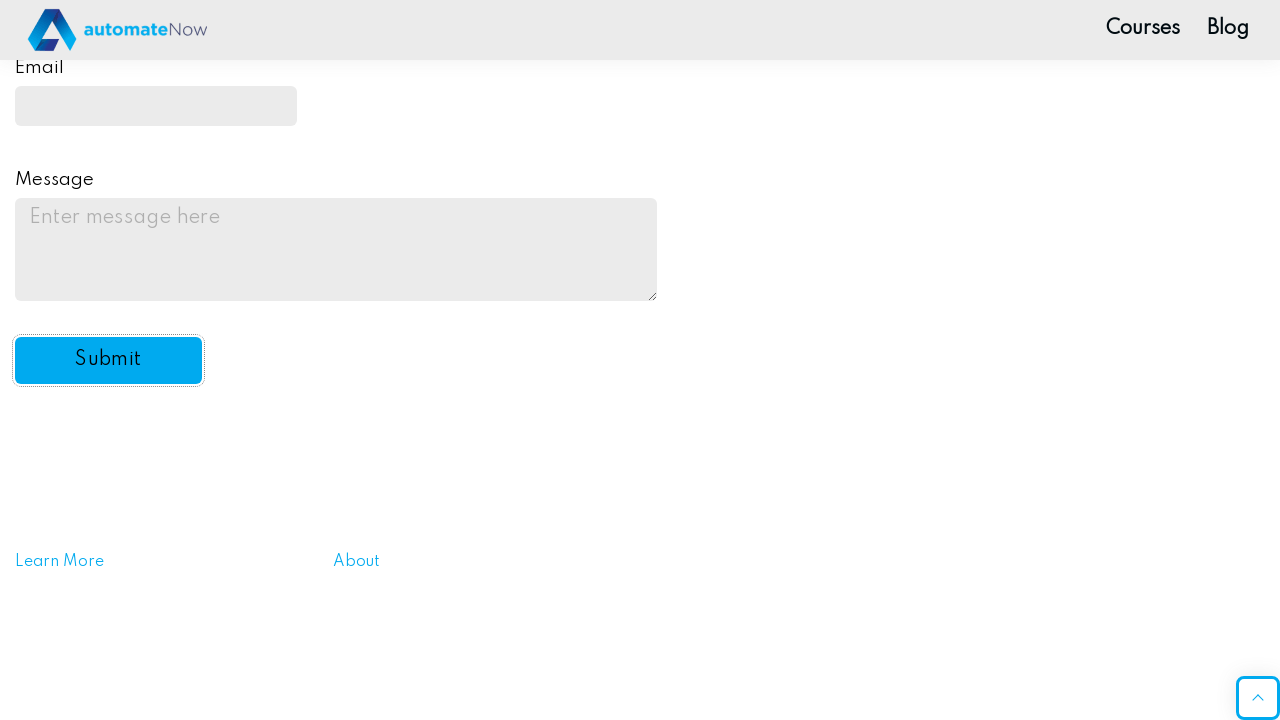

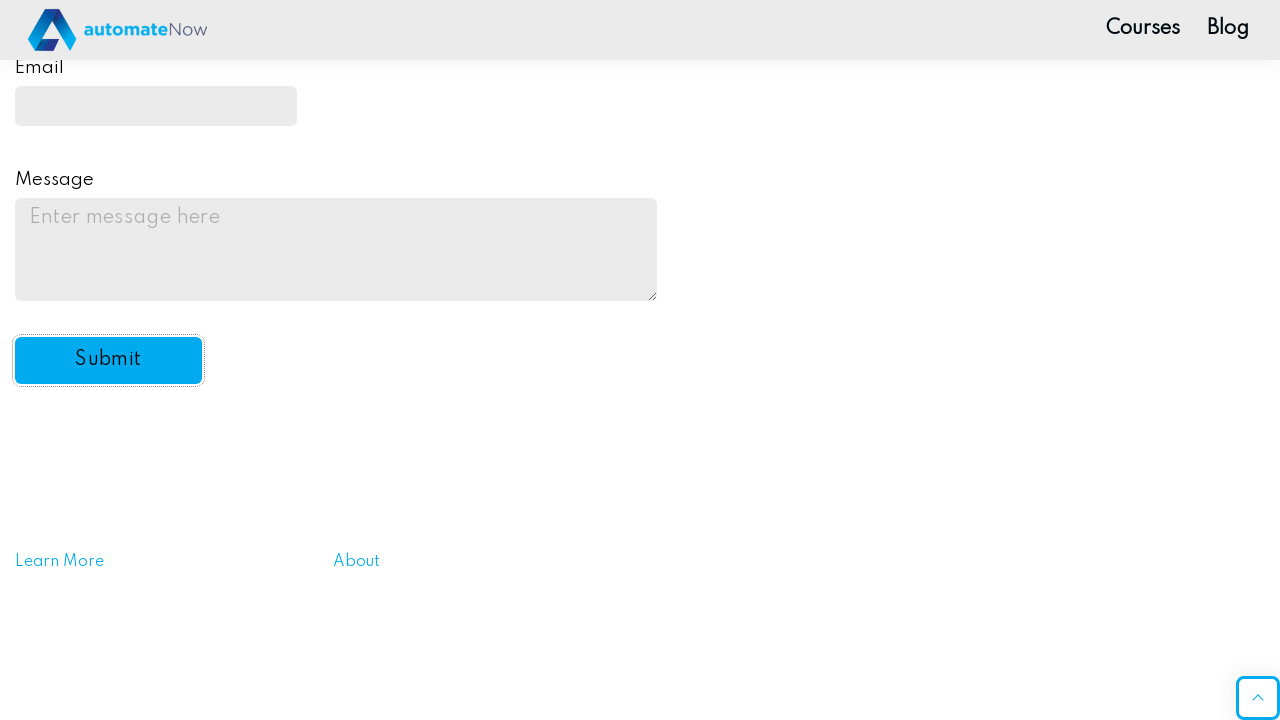